Tests that the currently applied filter is highlighted in the UI

Starting URL: https://demo.playwright.dev/todomvc

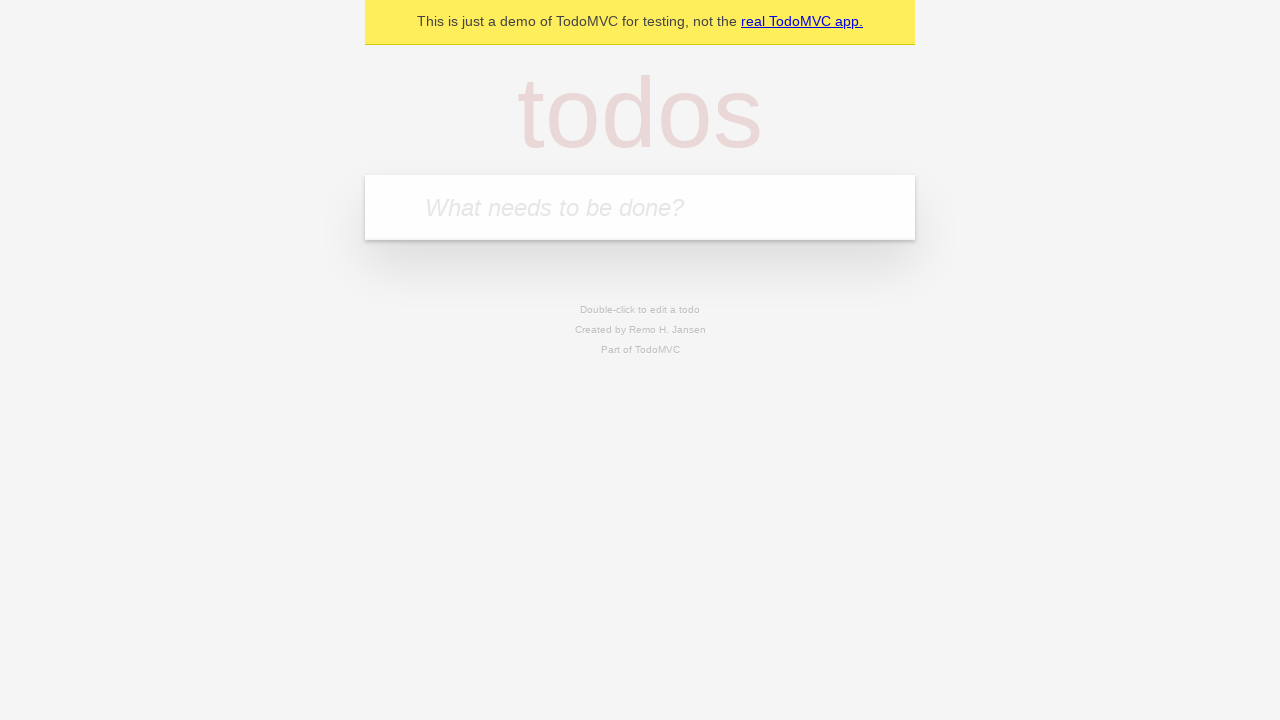

Filled new todo input with 'buy some cheese' on .new-todo
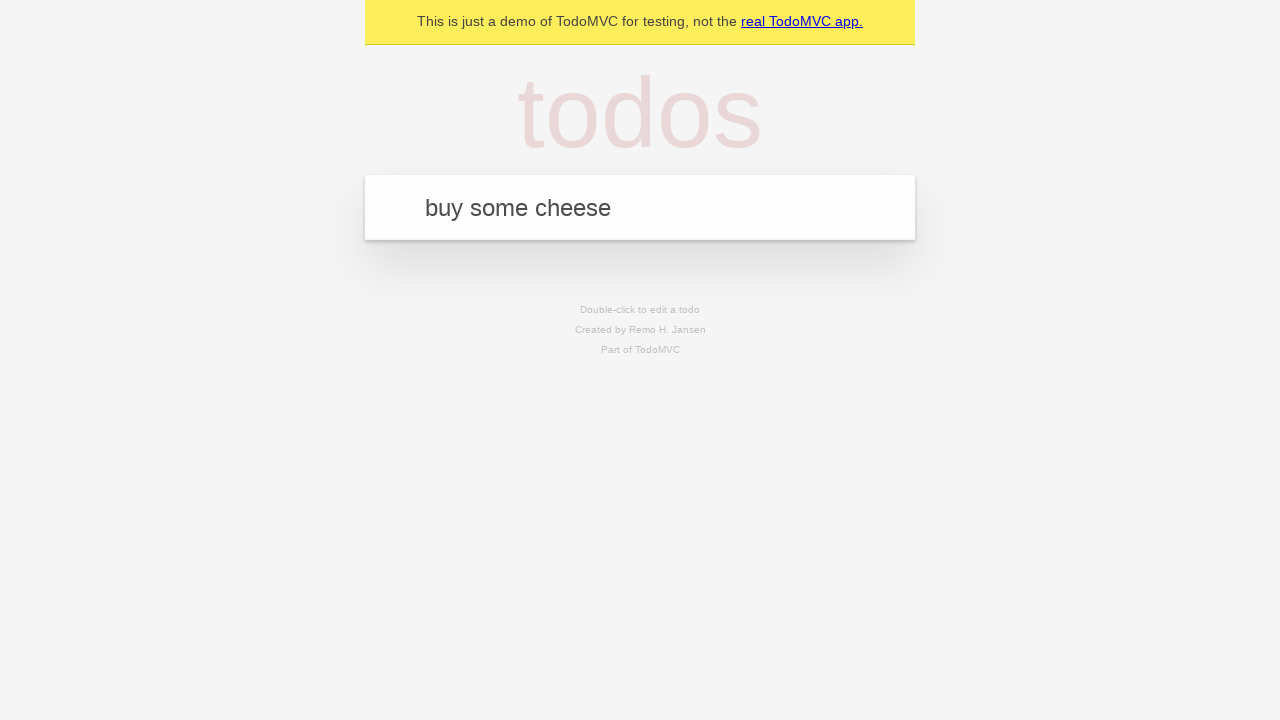

Pressed Enter to add first todo on .new-todo
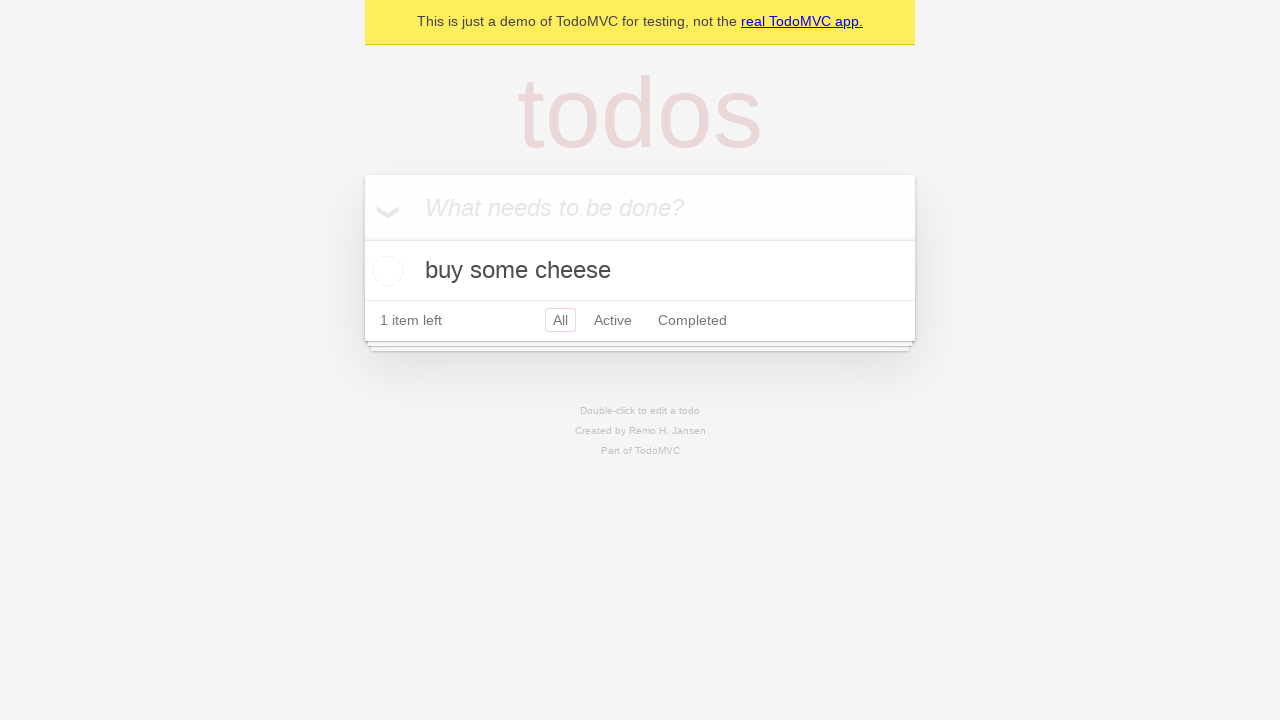

Filled new todo input with 'feed the cat' on .new-todo
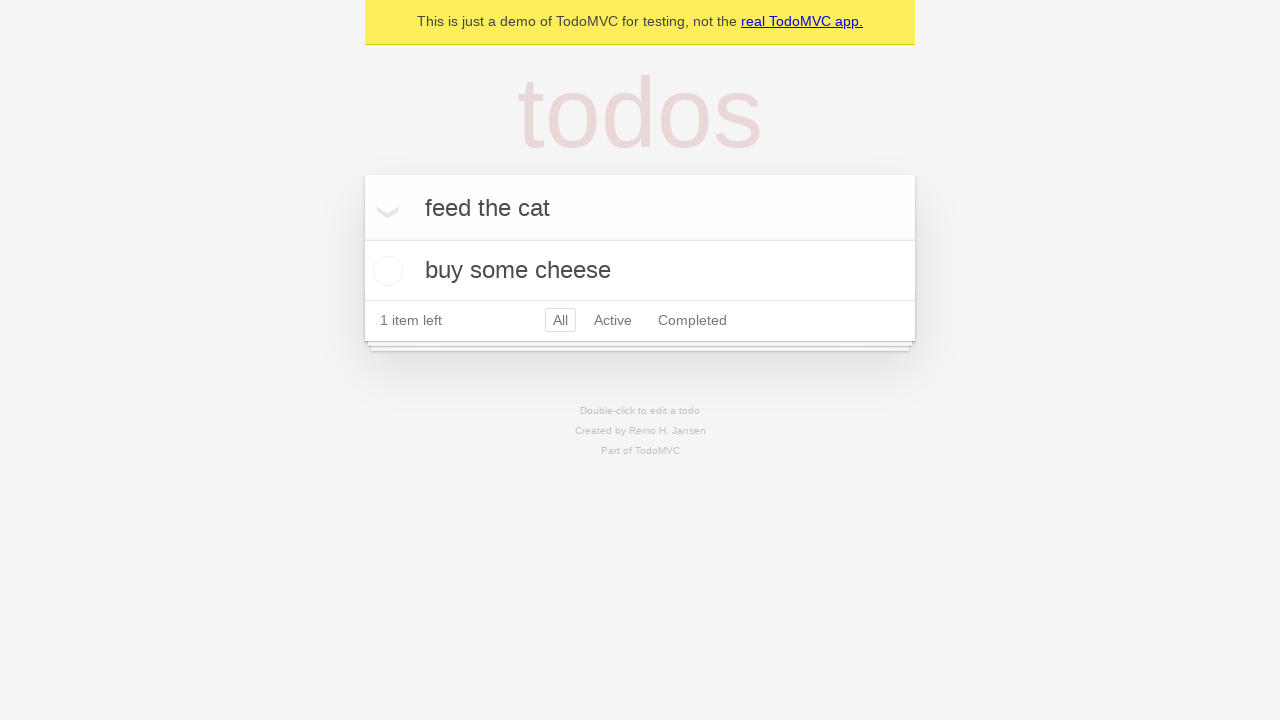

Pressed Enter to add second todo on .new-todo
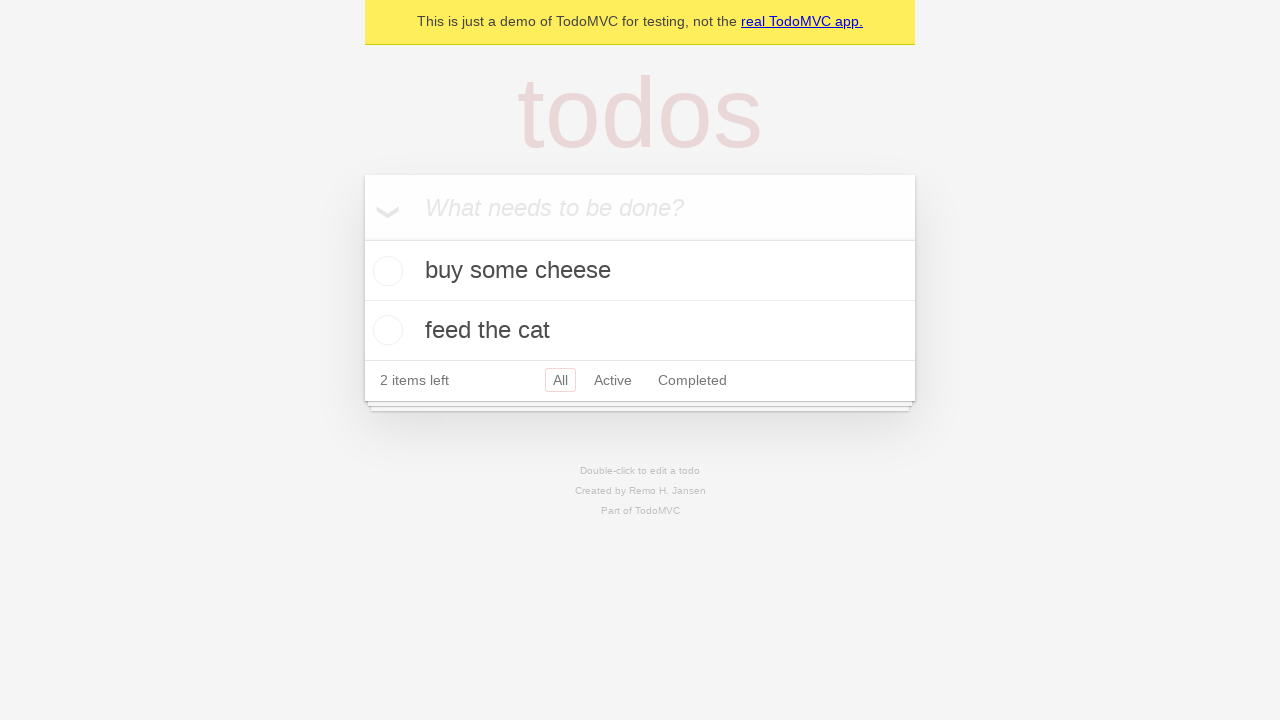

Filled new todo input with 'book a doctors appointment' on .new-todo
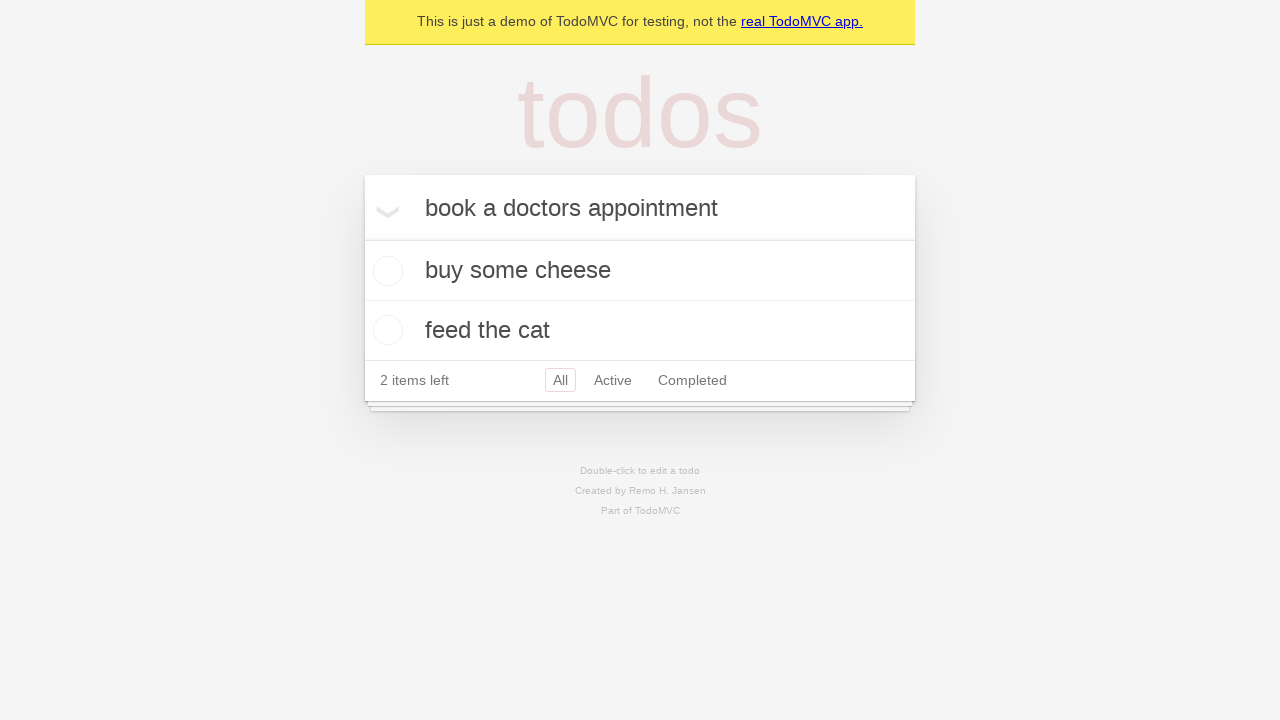

Pressed Enter to add third todo on .new-todo
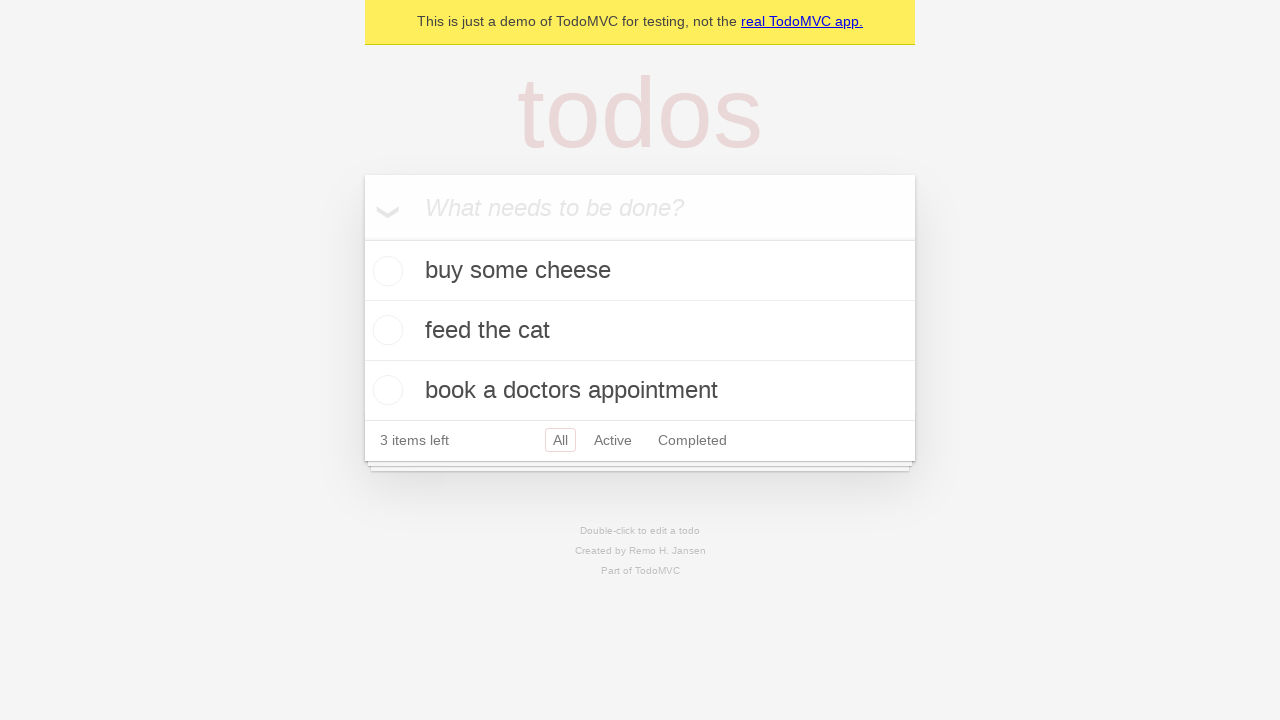

Waited for all three todos to appear in the list
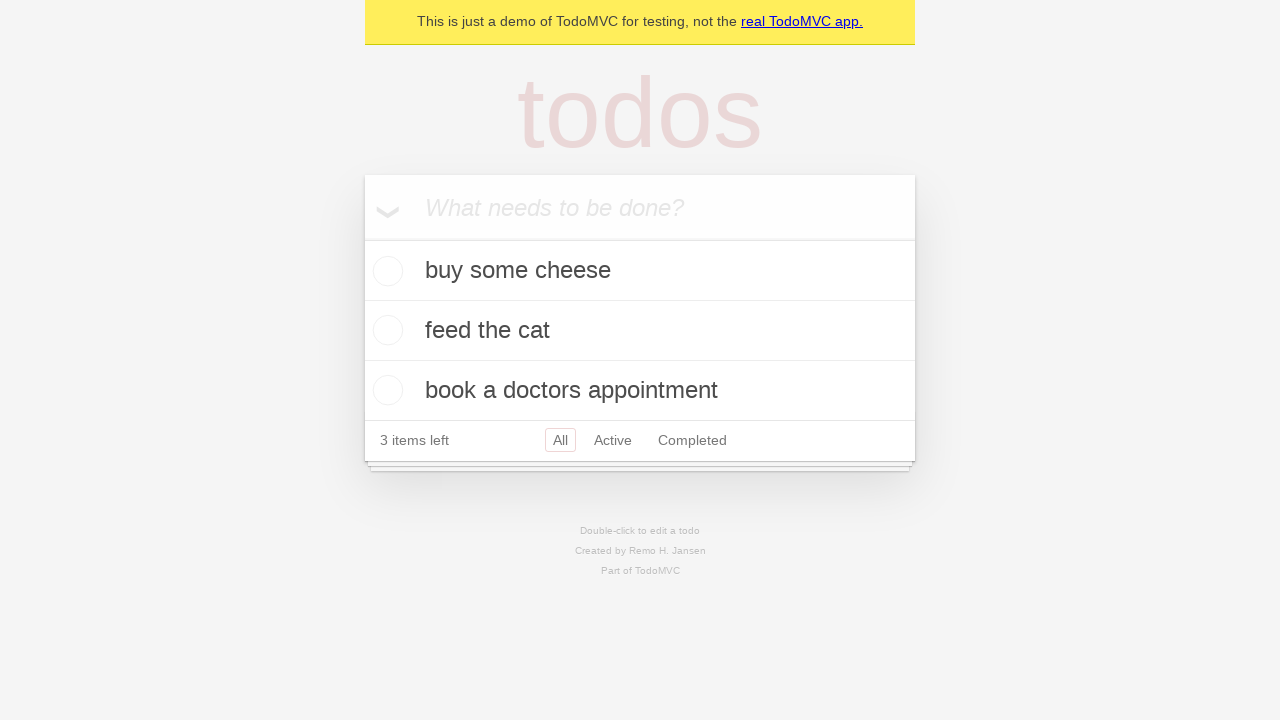

Clicked Active filter at (613, 440) on .filters >> text=Active
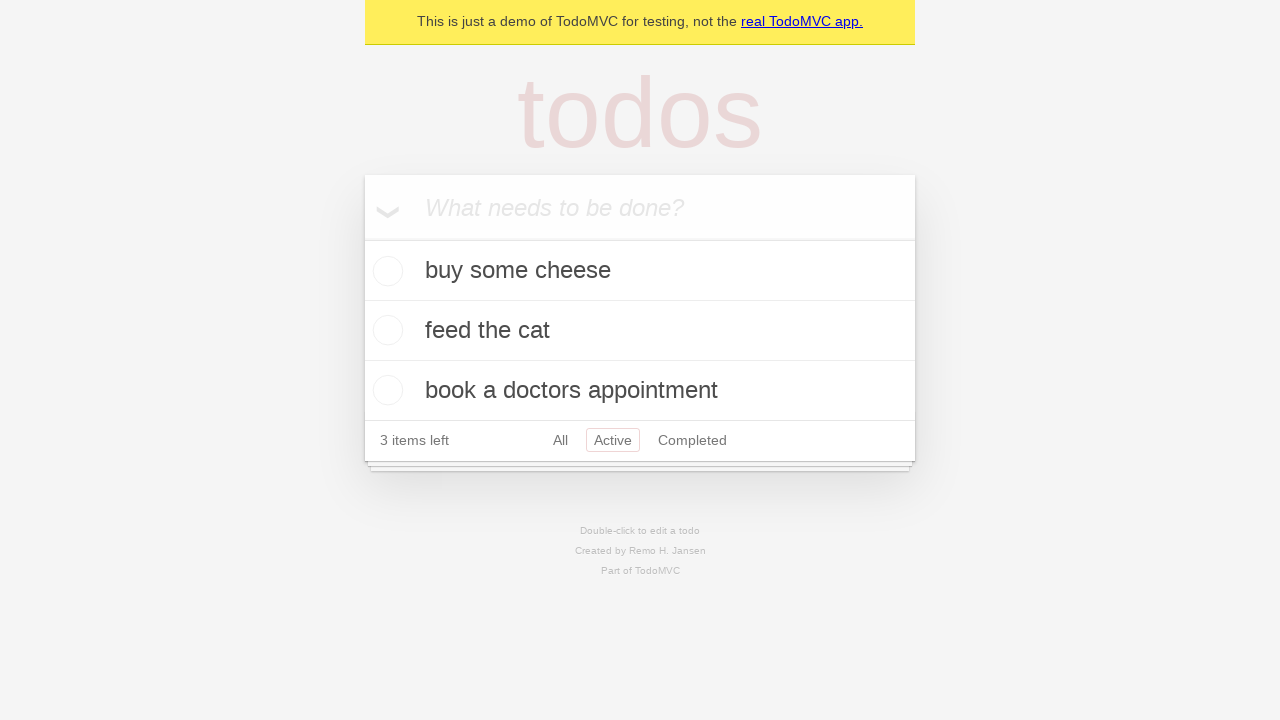

Clicked Completed filter to verify it becomes highlighted at (692, 440) on .filters >> text=Completed
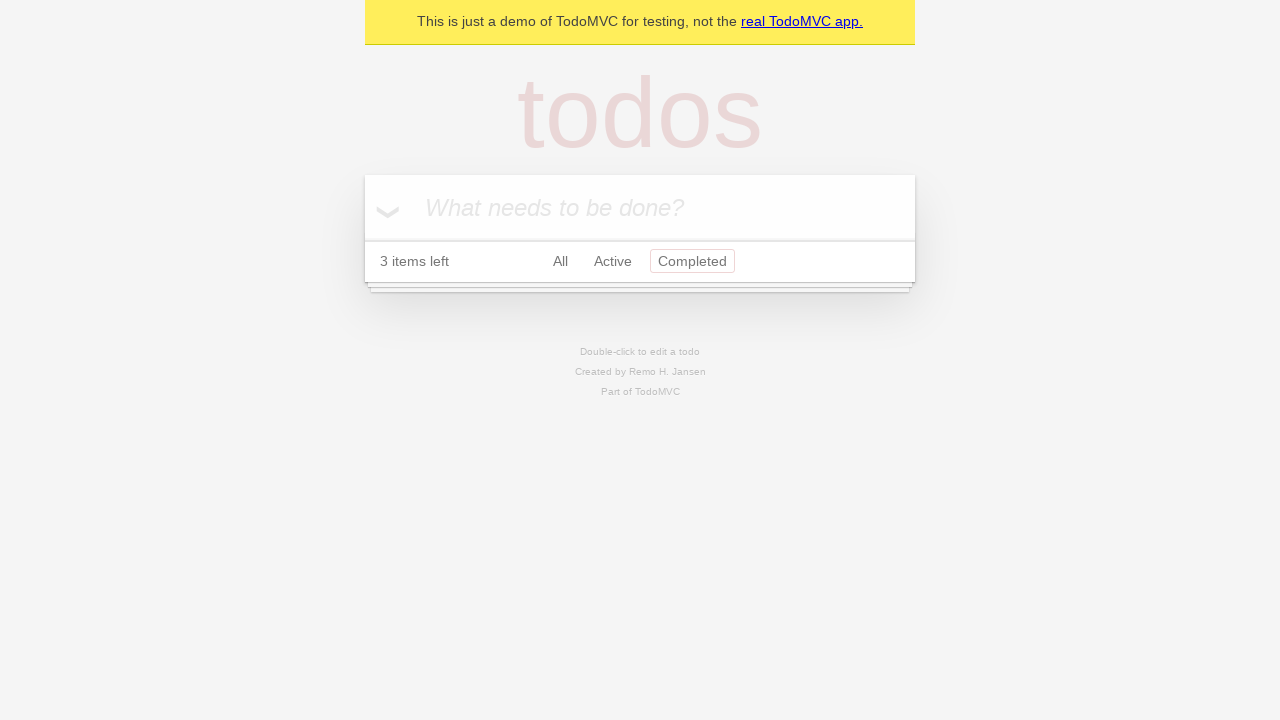

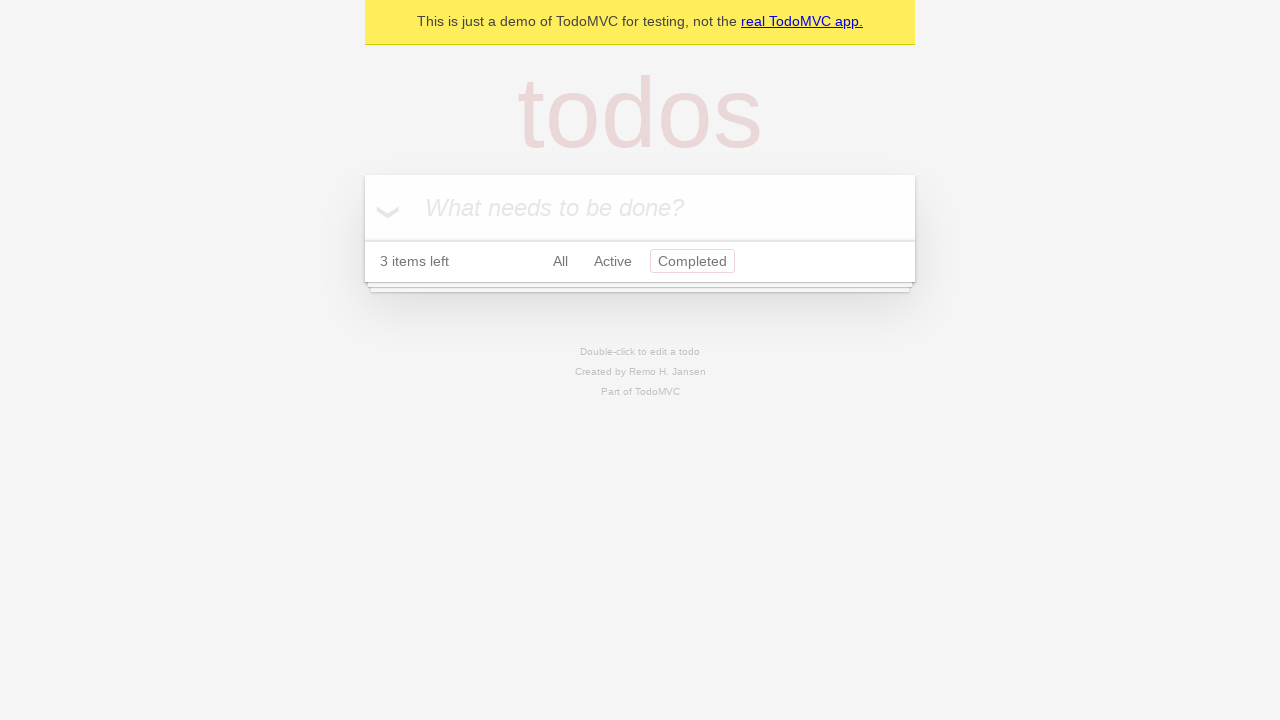